Tests handling a new browser window by navigating to the Browser Windows section and clicking the New Window button, then verifying the new window's page title.

Starting URL: https://demoqa.com/

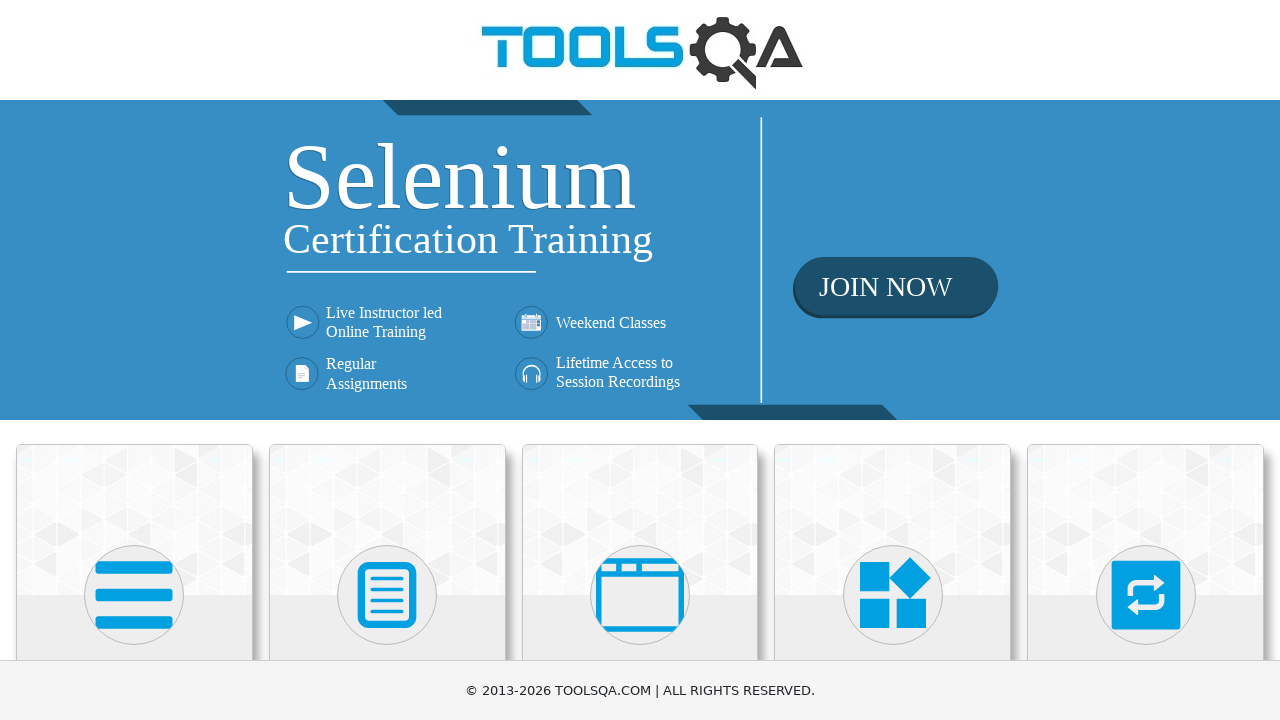

Clicked on 'Alerts, Frame & Windows' card at (640, 360) on text=Alerts, Frame & Windows
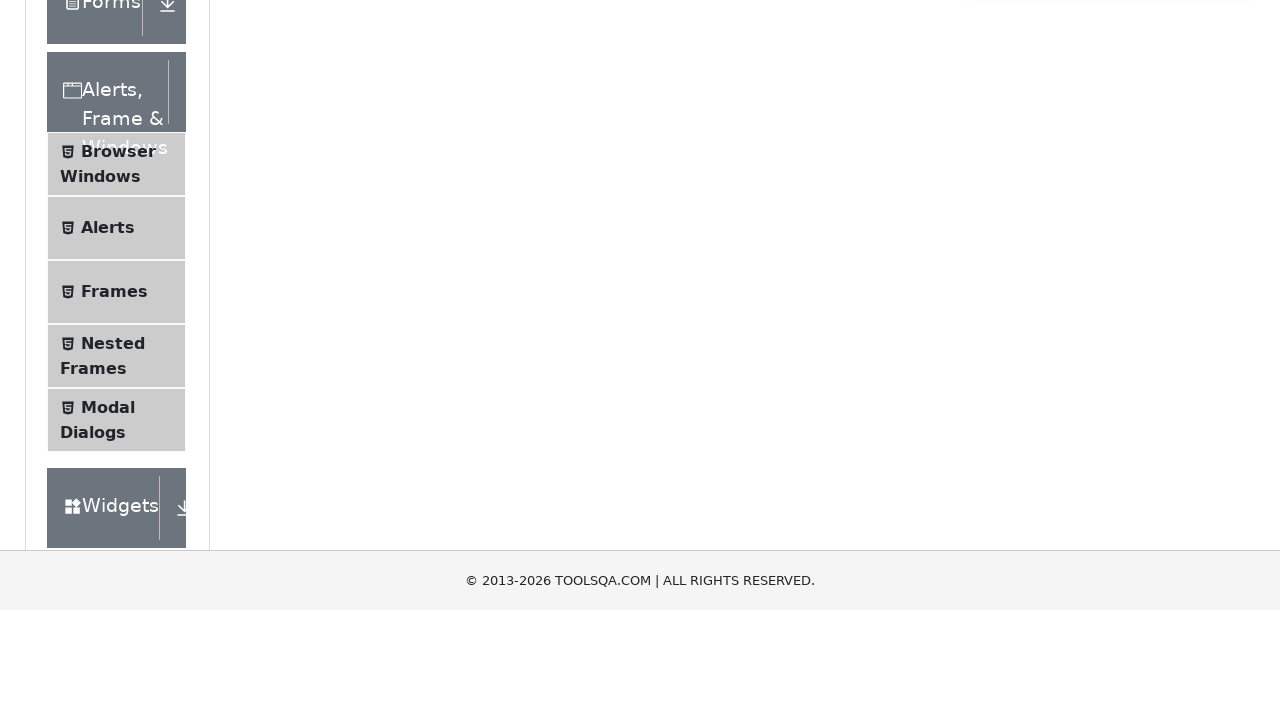

Clicked on 'Browser Windows' menu item at (118, 424) on text=Browser Windows
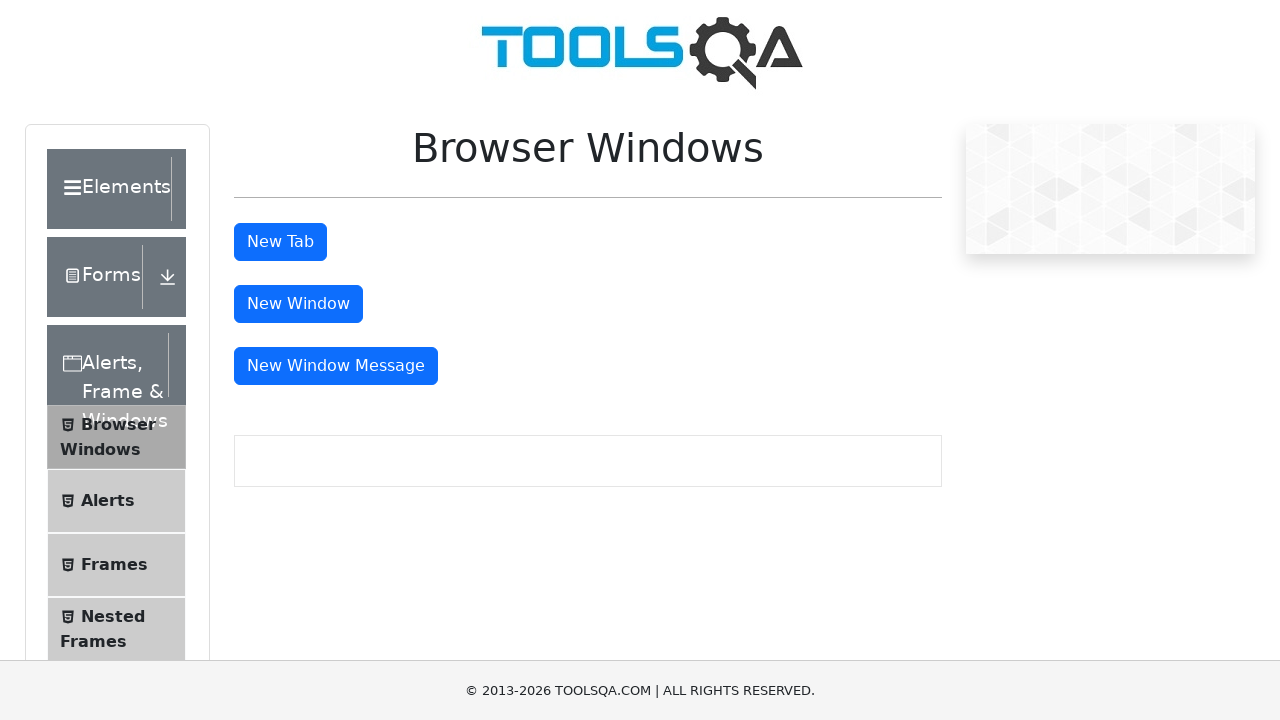

Clicked 'New Window' button and intercepted new page at (298, 304) on button:has-text('New Window')
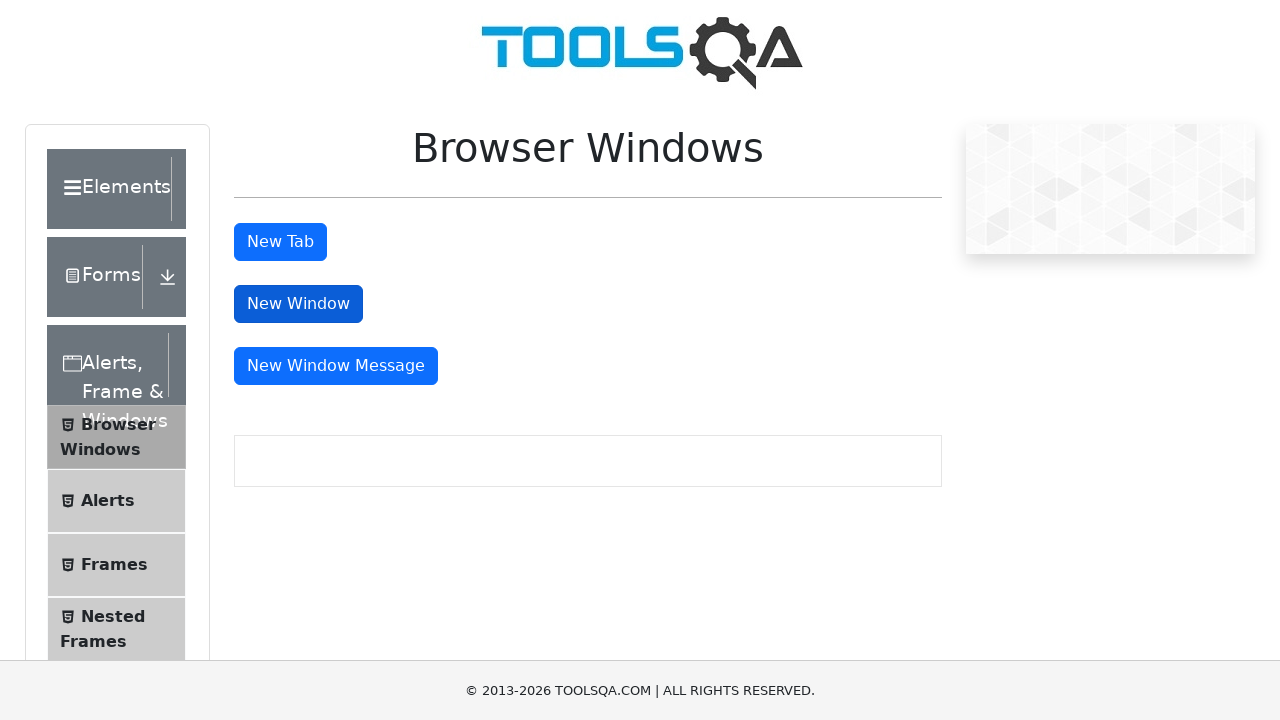

New window loaded successfully
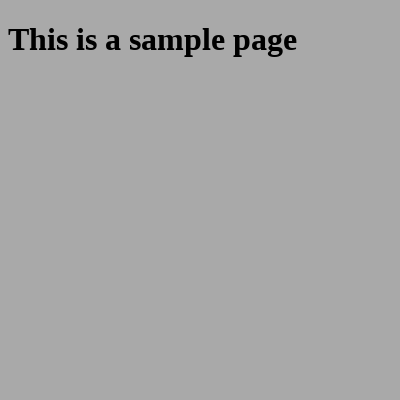

Verified new window contains 'This is a sample page' text
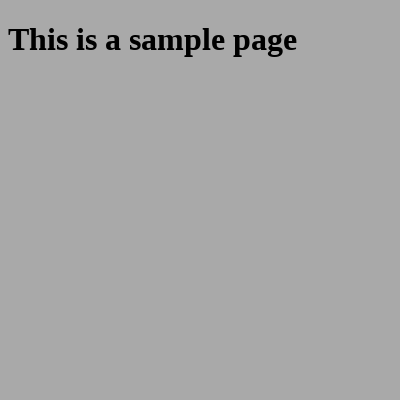

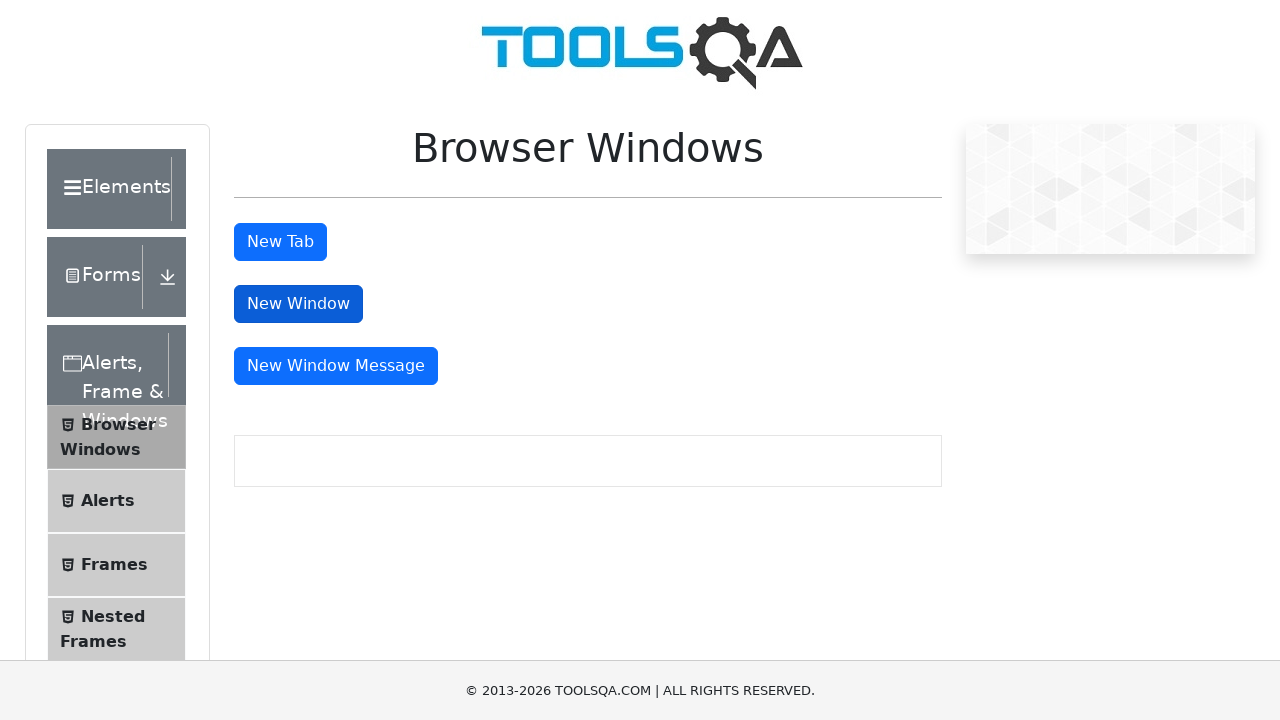